Navigates to a GitHub Pages portfolio website and clicks on the resume download link to trigger a file download.

Starting URL: https://mdzaidsiddique.github.io/

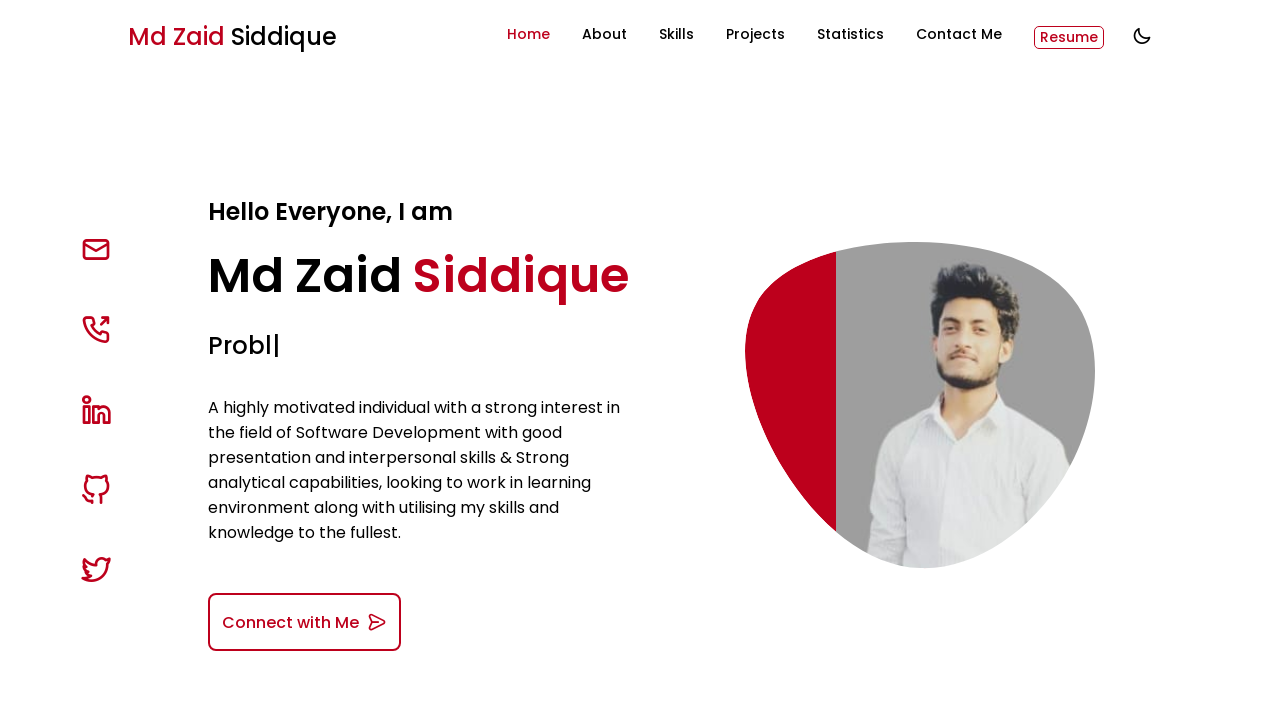

Navigated to GitHub Pages portfolio website
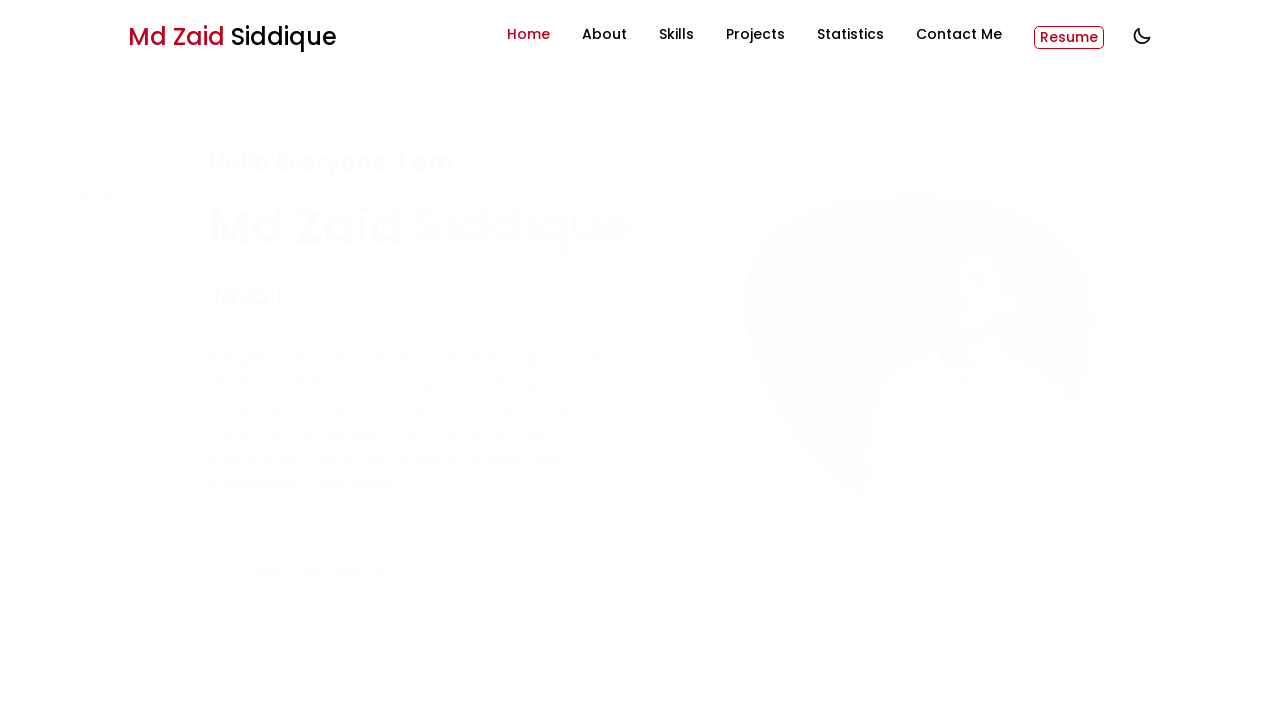

Clicked on resume download link at (1069, 37) on xpath=//*[@id="resume-link-1"]
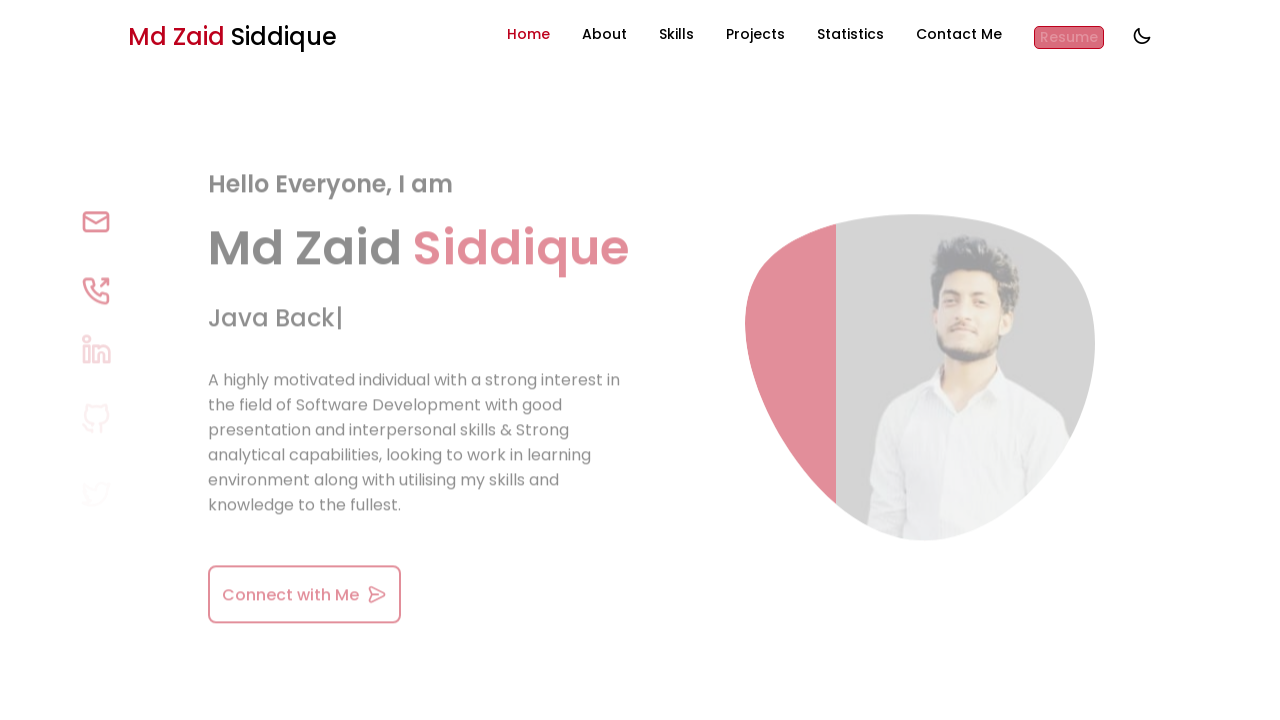

Waited 2 seconds for download to initiate
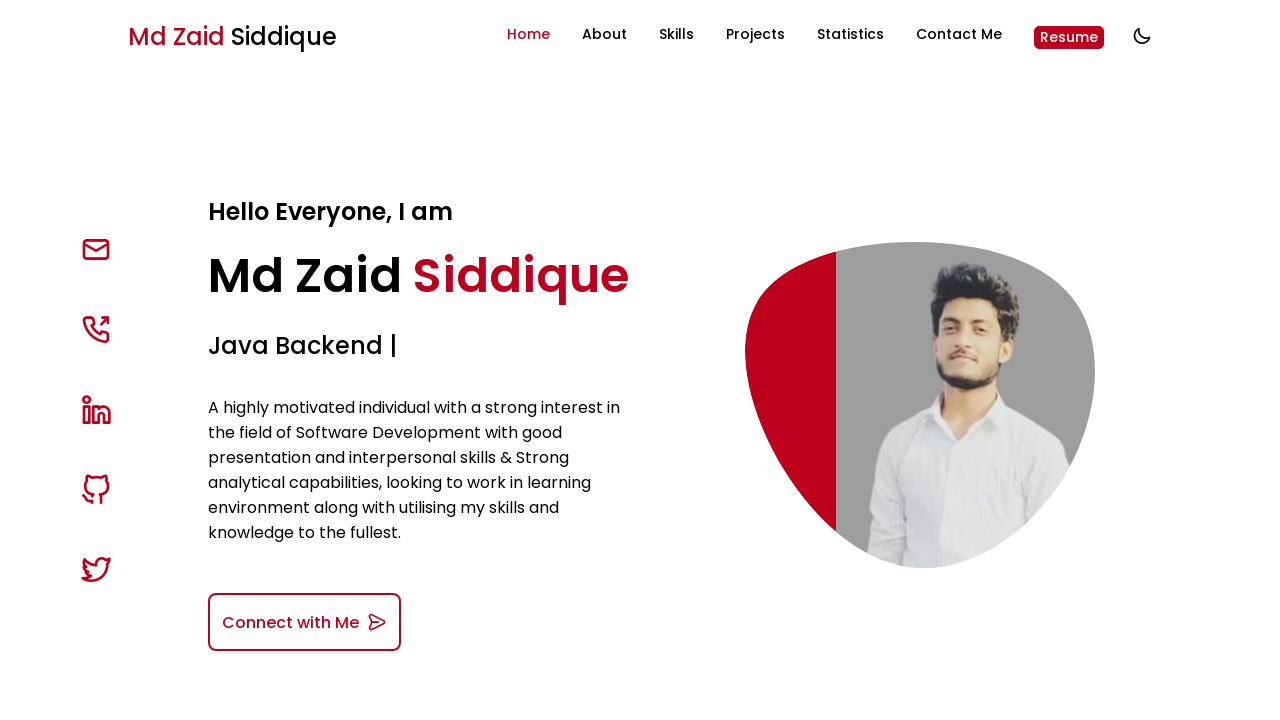

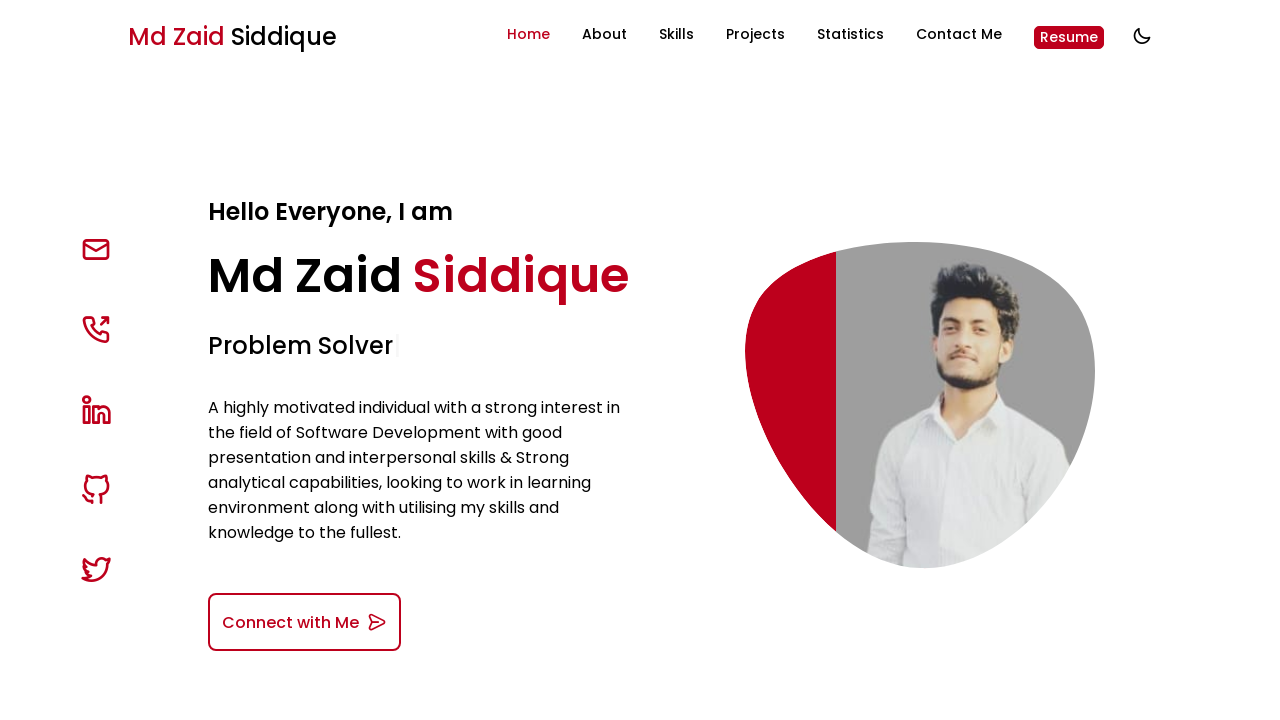